Tests canceling an alert dialog by navigating to the cancel alert section and dismissing the alert

Starting URL: https://demo.automationtesting.in/Alerts.html

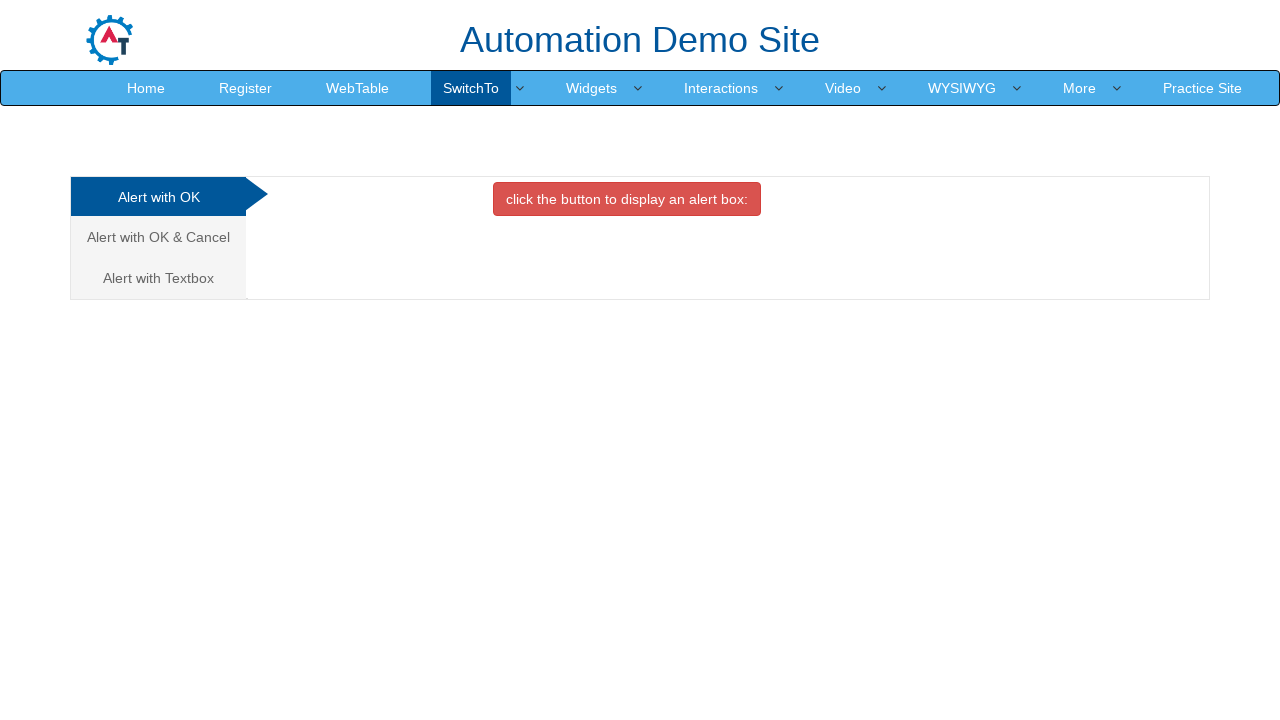

Navigated to the cancel alert tab at (158, 237) on xpath=/html/body/div[1]/div/div/div/div[1]/ul/li[2]/a
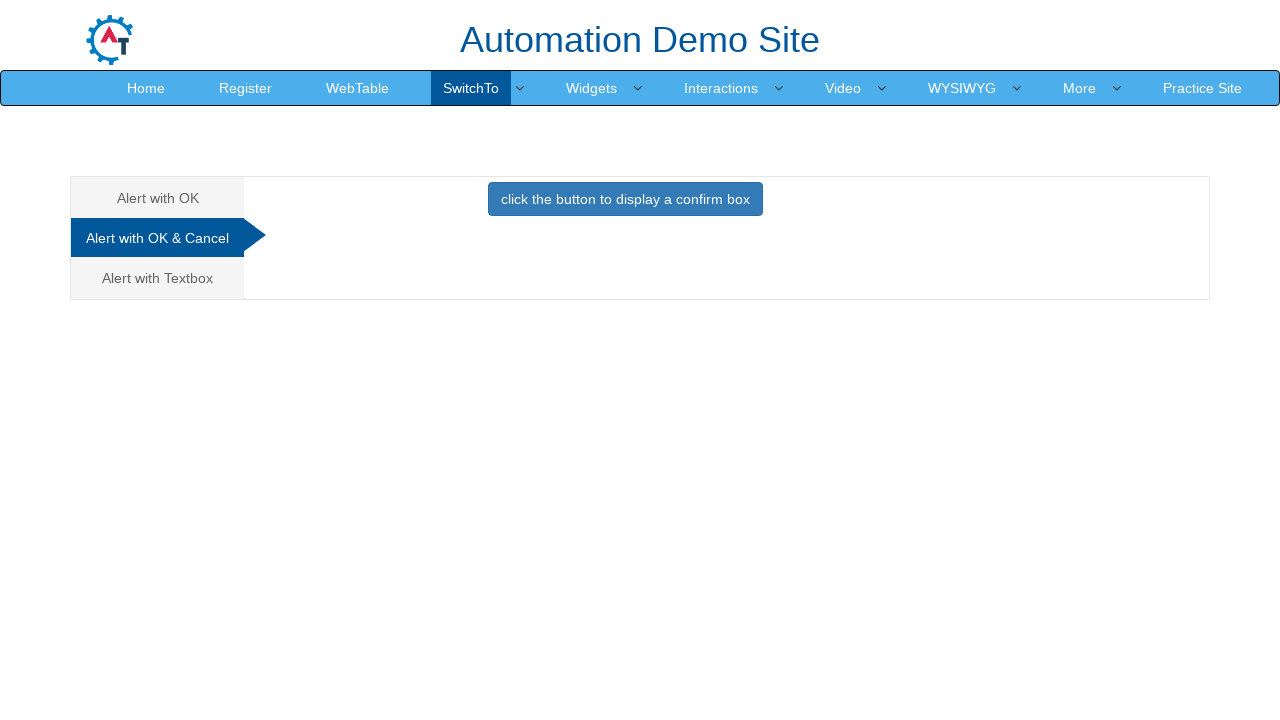

Clicked button to trigger confirm dialog at (625, 199) on .btn-primary
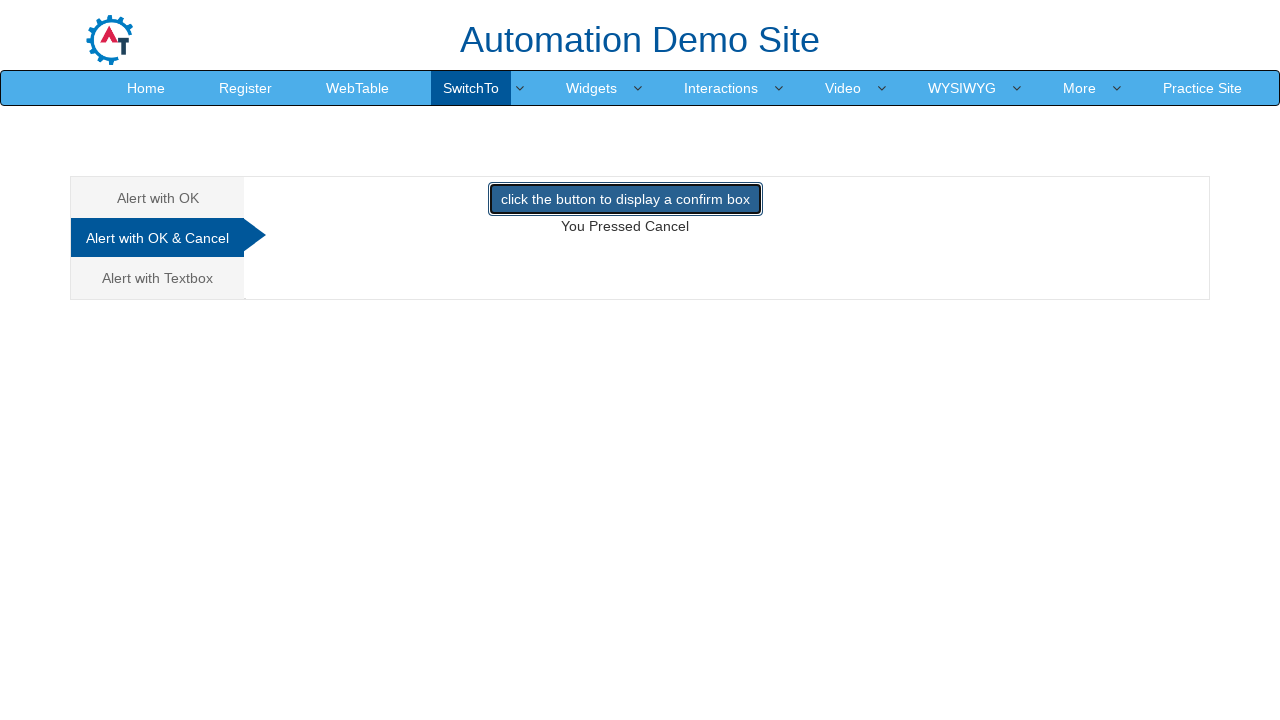

Set up dialog handler to dismiss alert
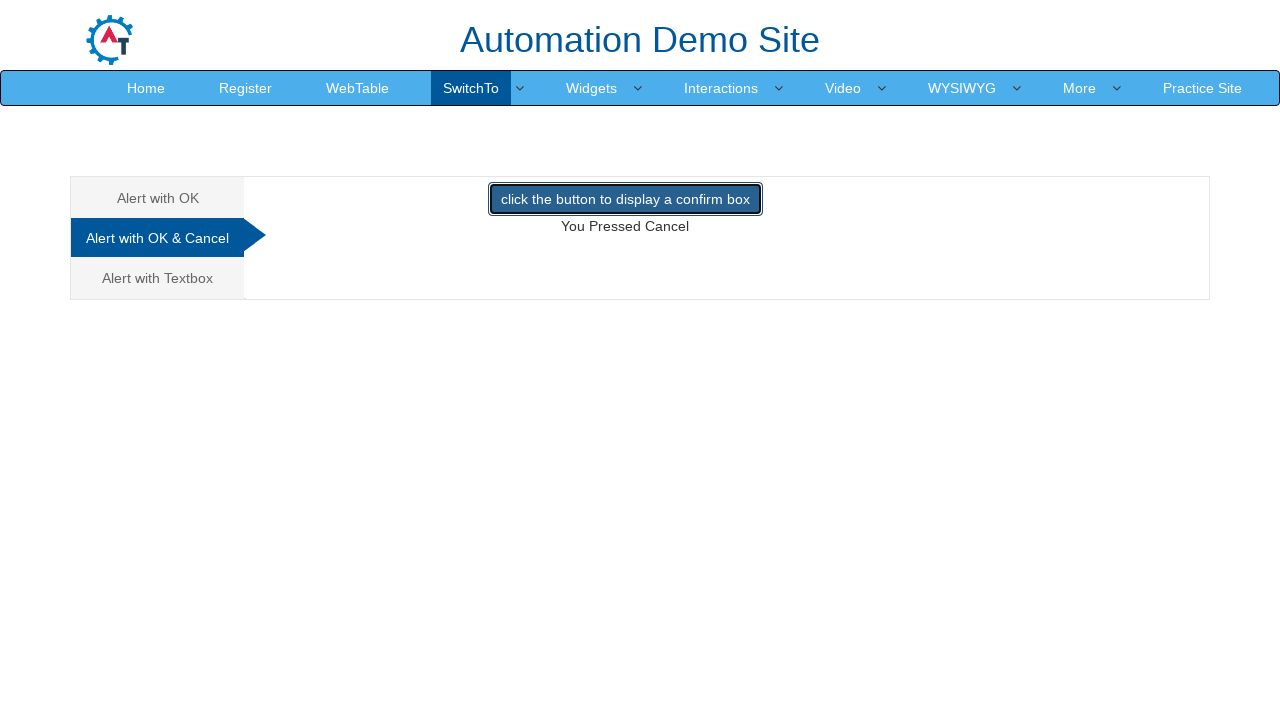

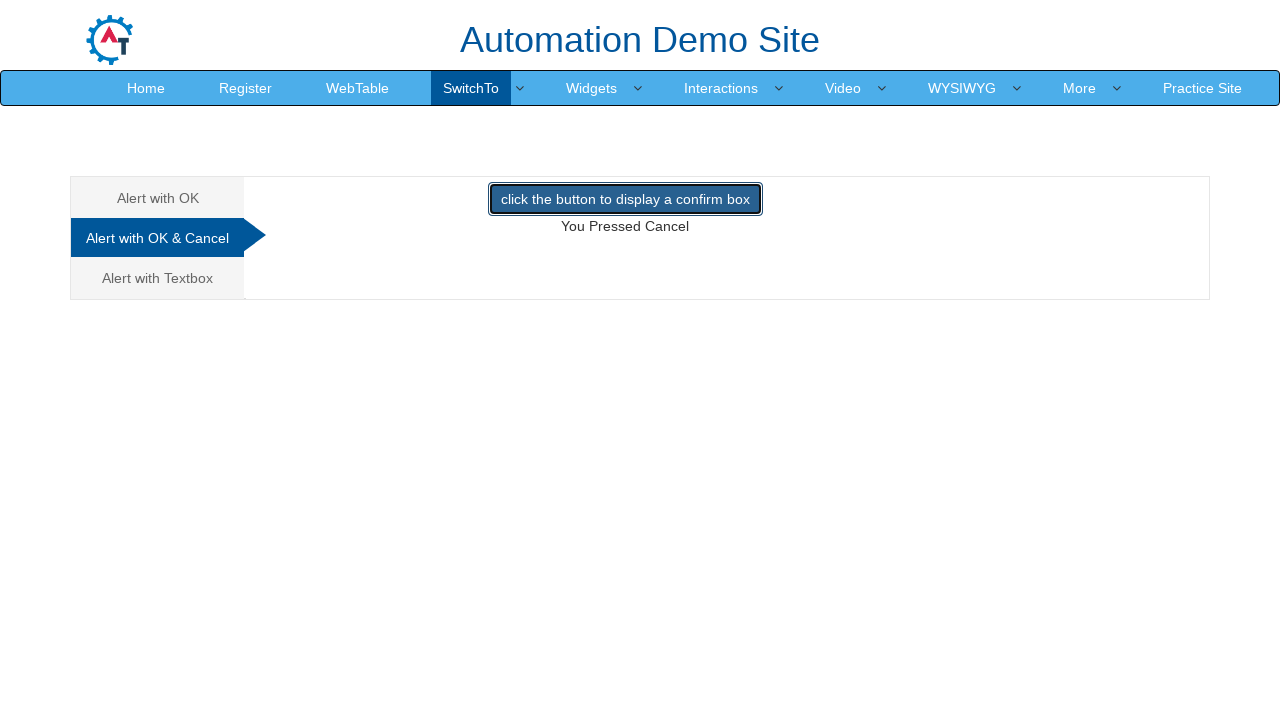